Navigates to playwright.dev, clicks the "Get started" link, and verifies that the table of contents links are visible on the Getting Started page

Starting URL: https://playwright.dev

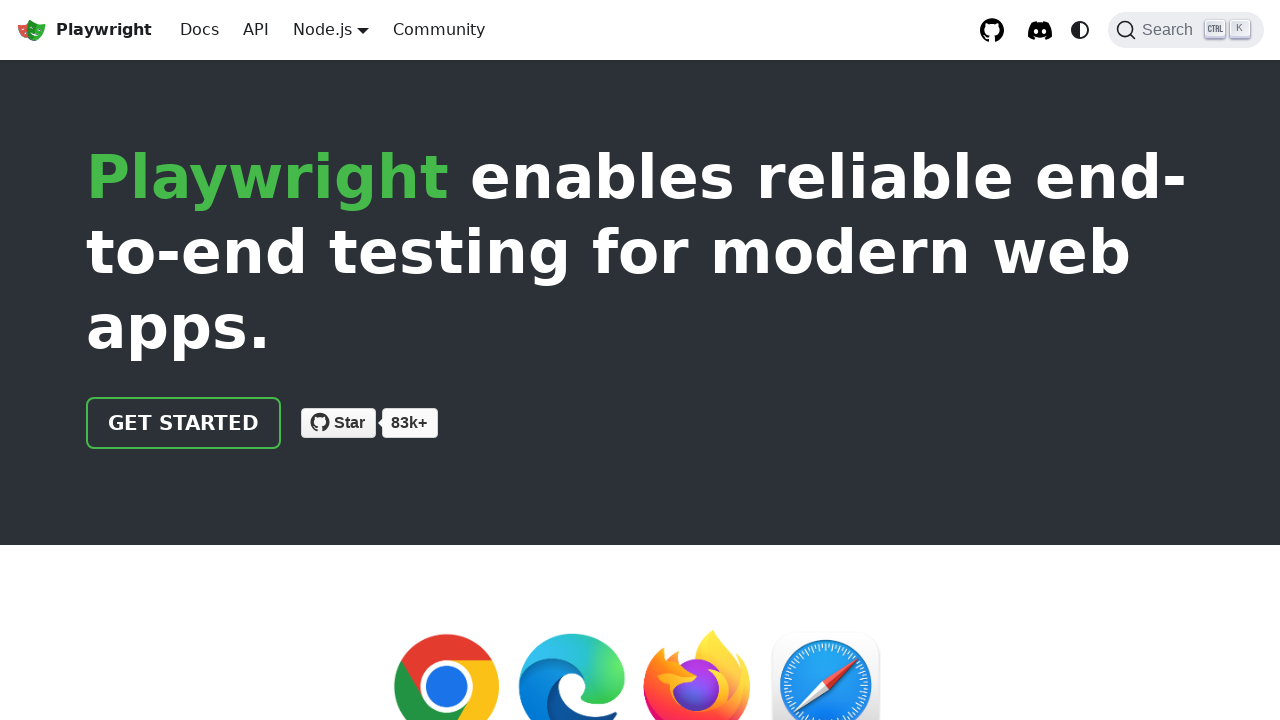

Navigated to https://playwright.dev
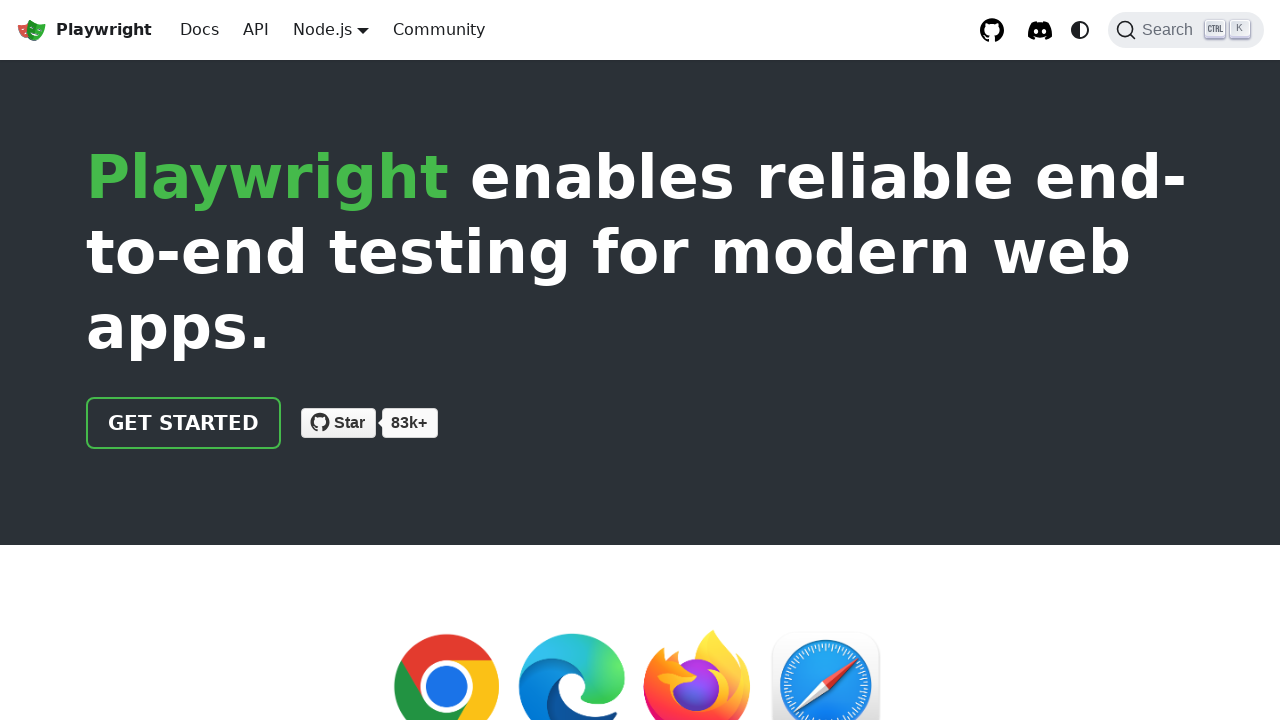

Clicked the 'Get started' link at (184, 423) on text=Get started >> nth=0
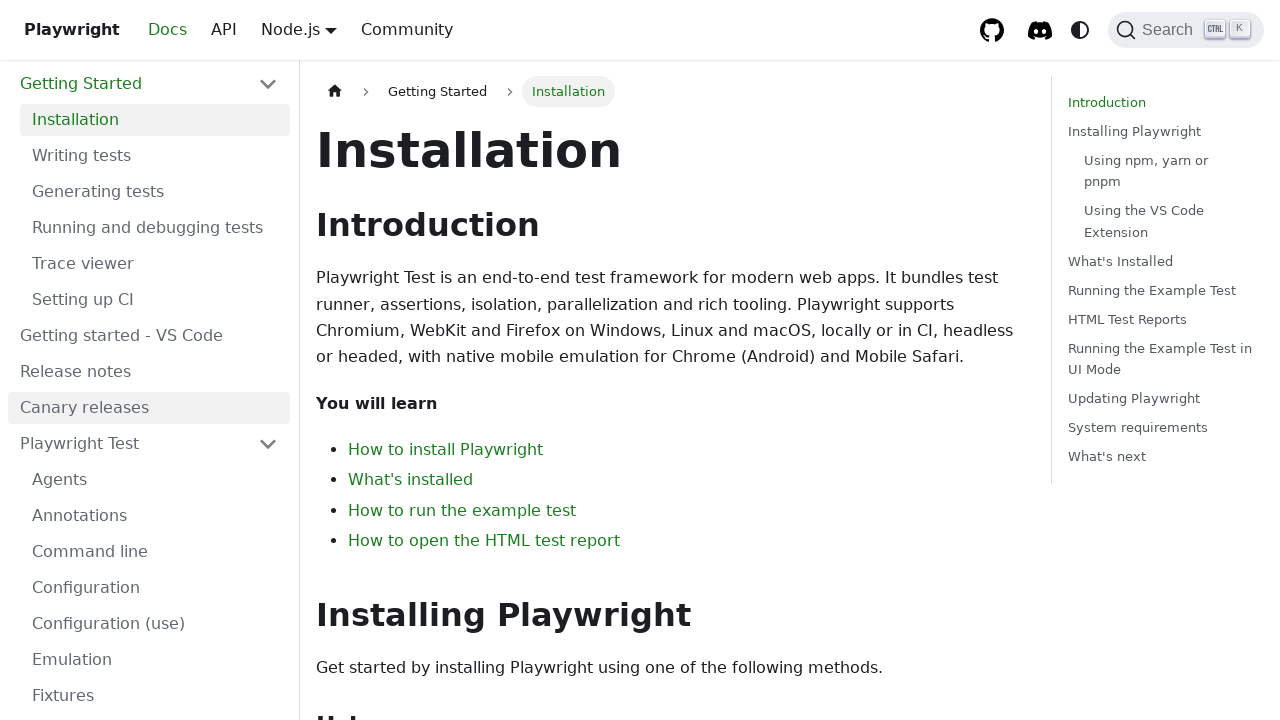

Table of contents links are visible on the Getting Started page
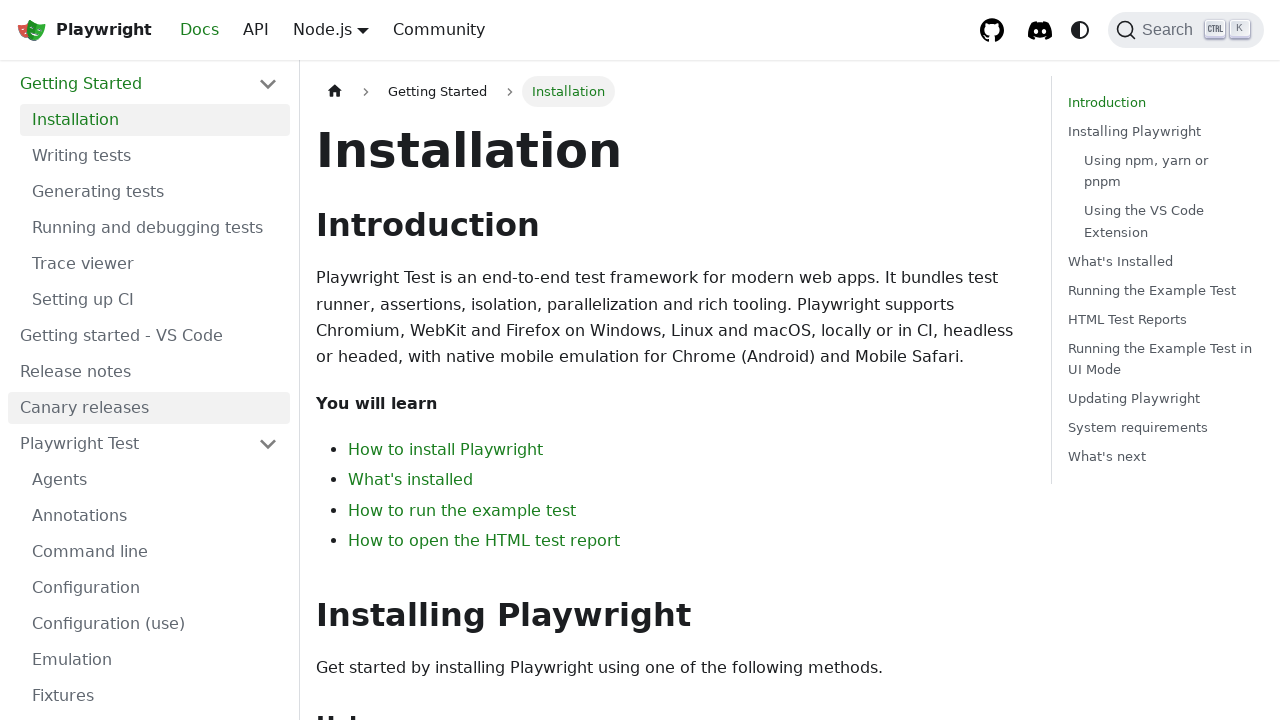

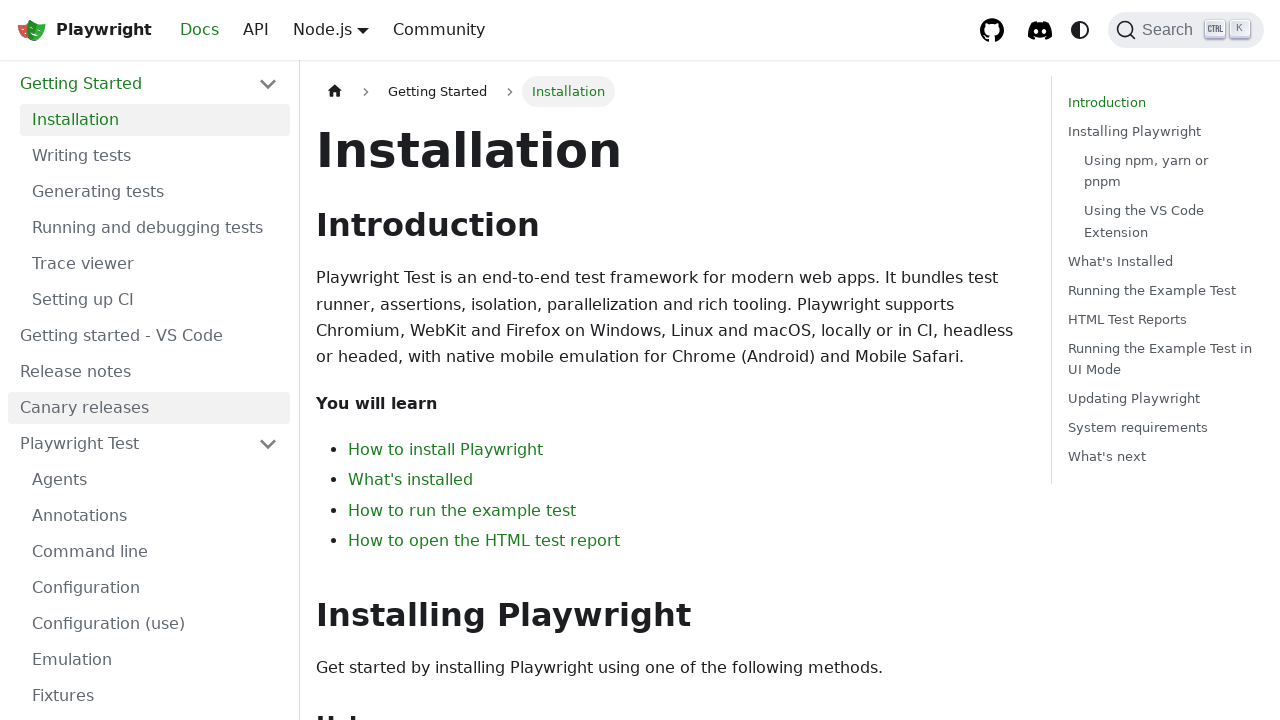